Tests dynamic loading functionality by clicking the Start button and verifying that "Hello World!" text appears after loading completes

Starting URL: https://the-internet.herokuapp.com/dynamic_loading/1

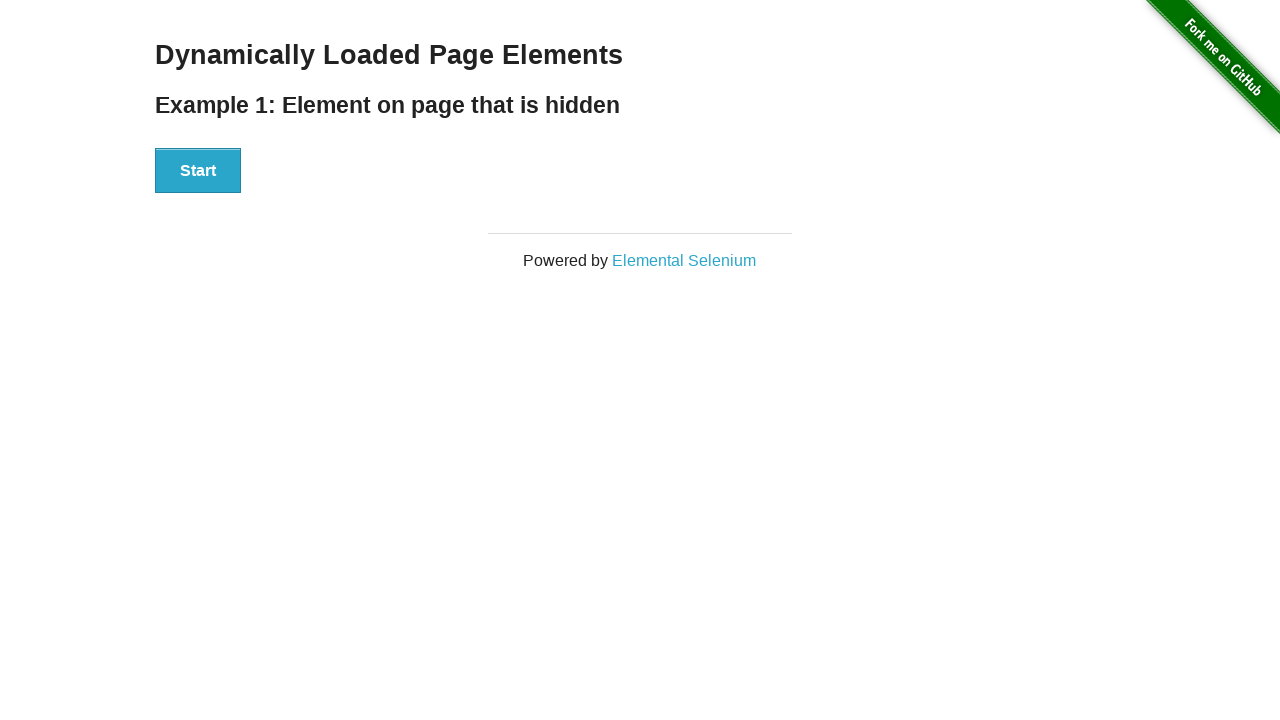

Clicked the Start button to initiate dynamic loading at (198, 171) on xpath=//button
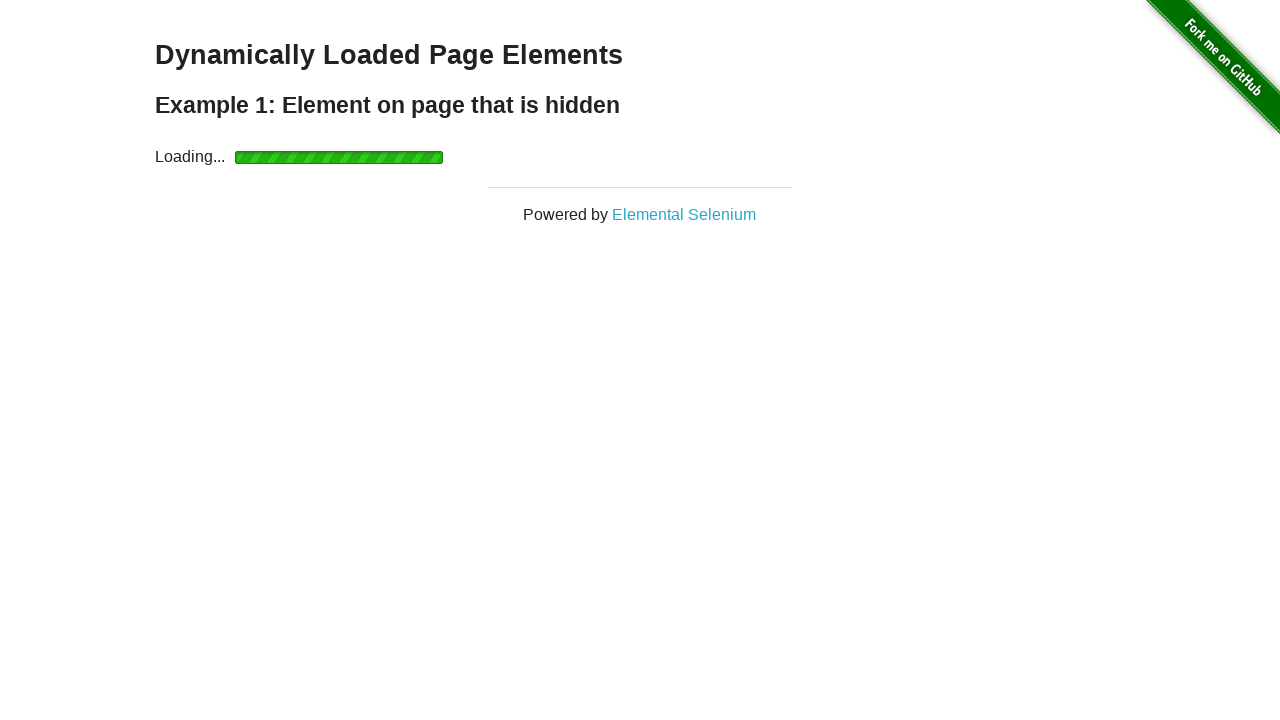

Located the Hello World text element
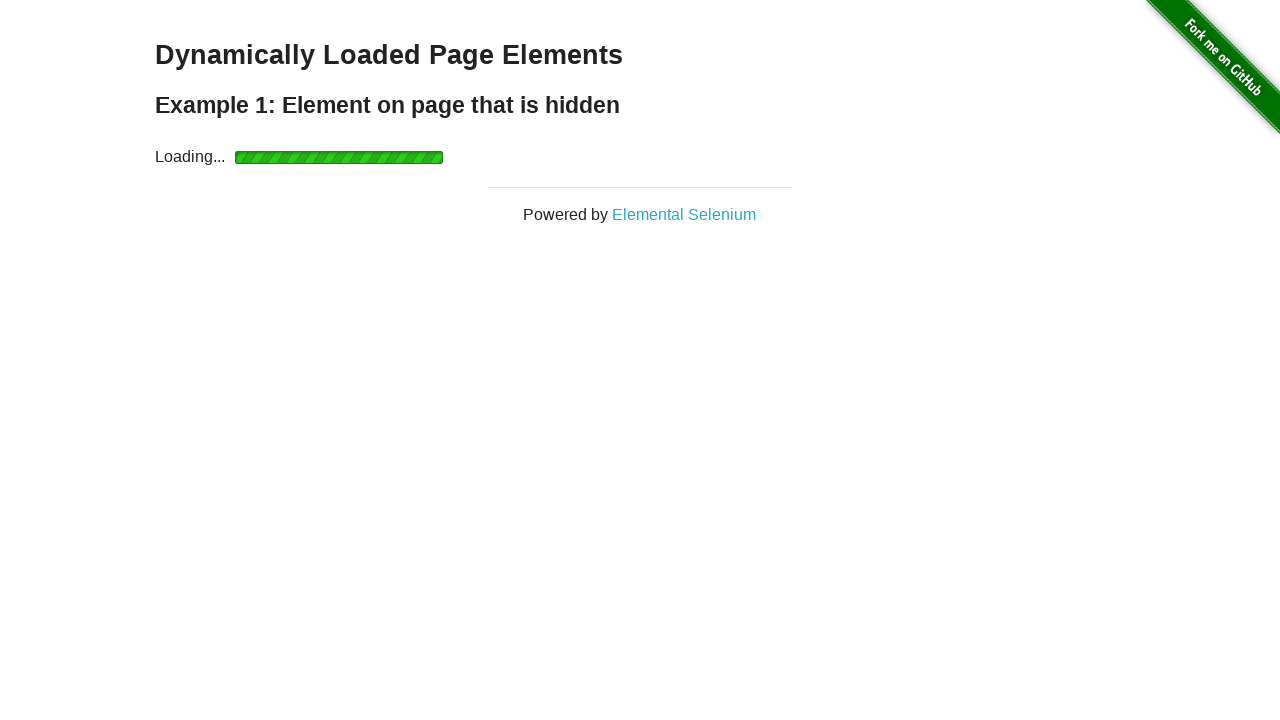

Waited for Hello World text to become visible after loading completed
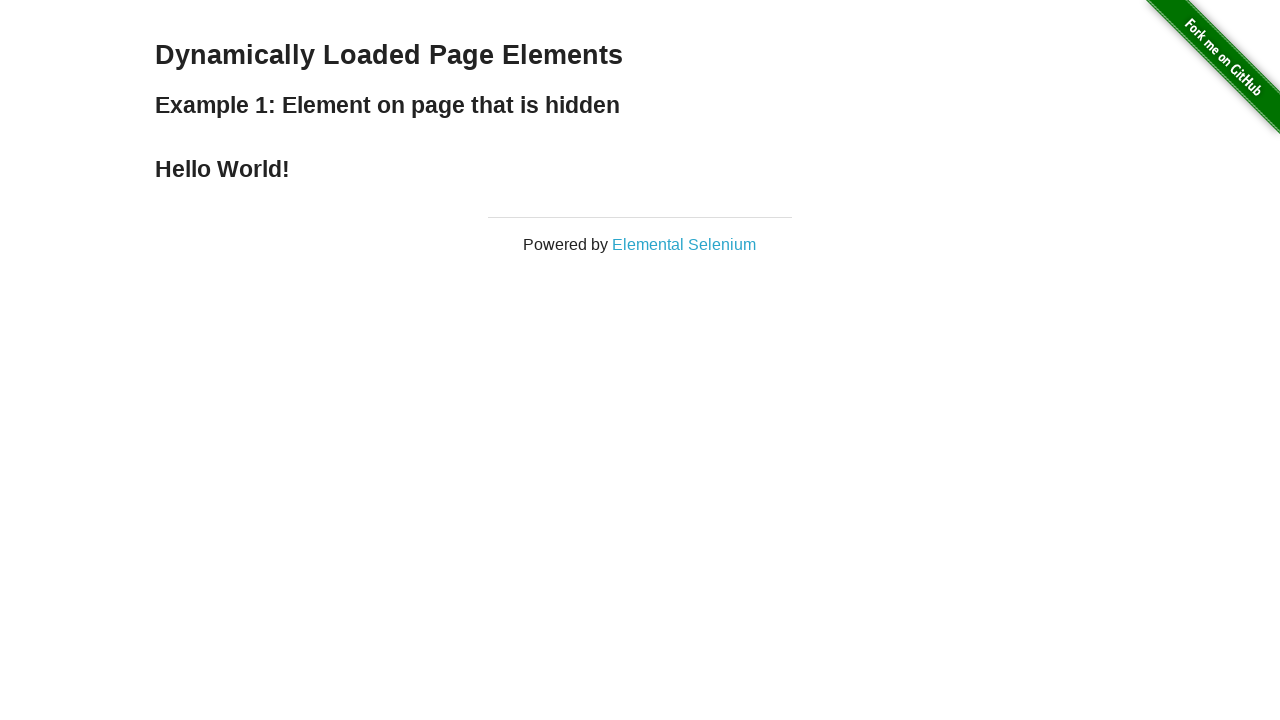

Verified that the text content is 'Hello World!'
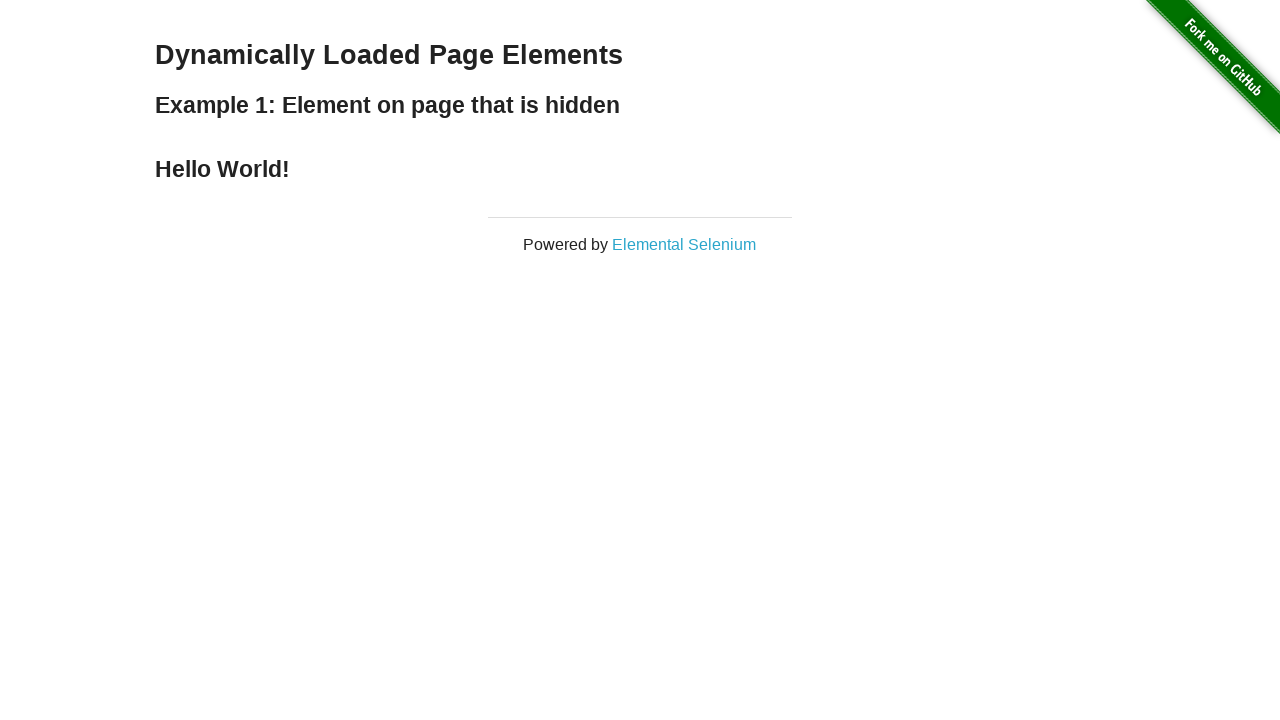

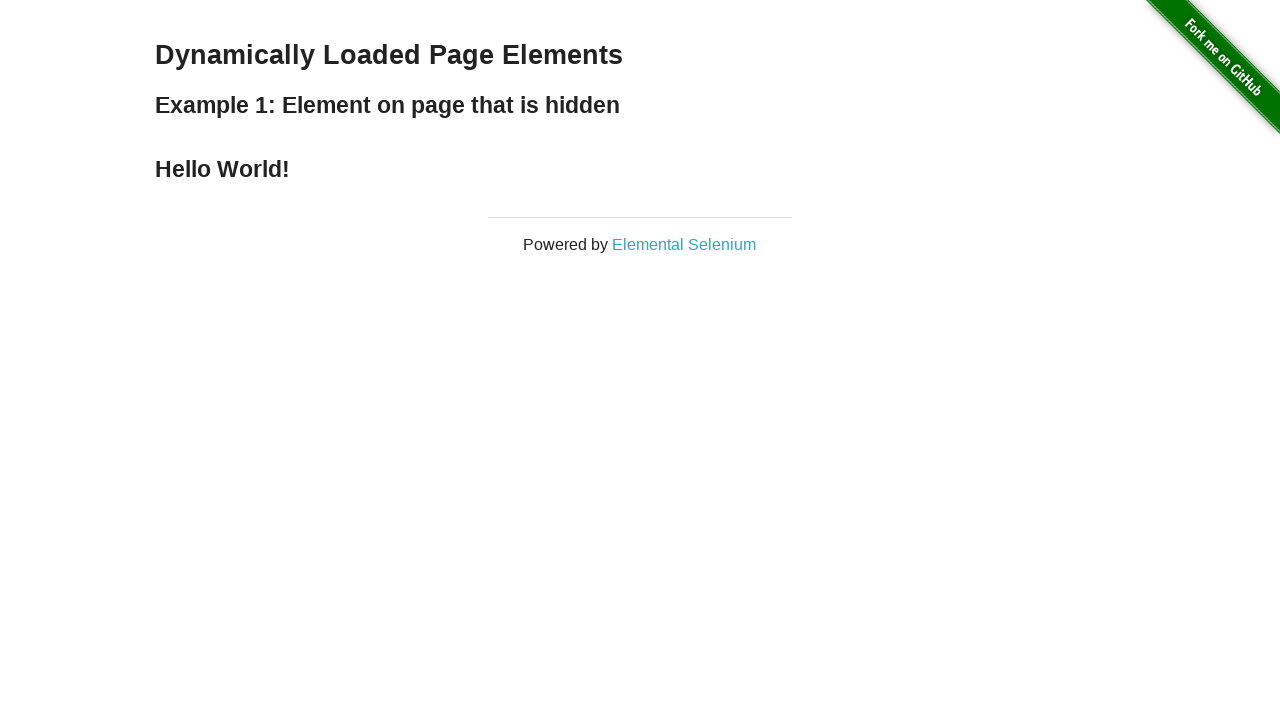